Tests JavaScript alert prompt functionality by triggering prompts, entering text, and both accepting and dismissing alerts

Starting URL: http://the-internet.herokuapp.com/javascript_alerts

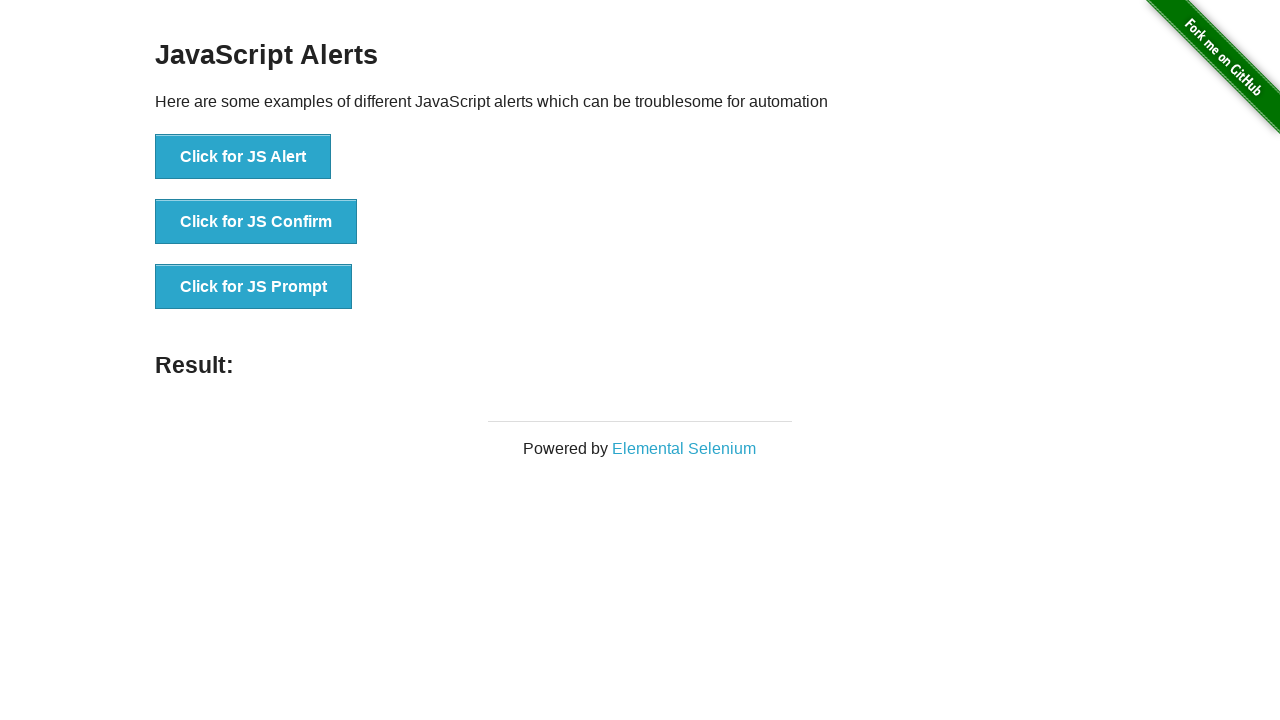

Clicked 'Click for JS Prompt' button to trigger alert at (254, 287) on text='Click for JS Prompt'
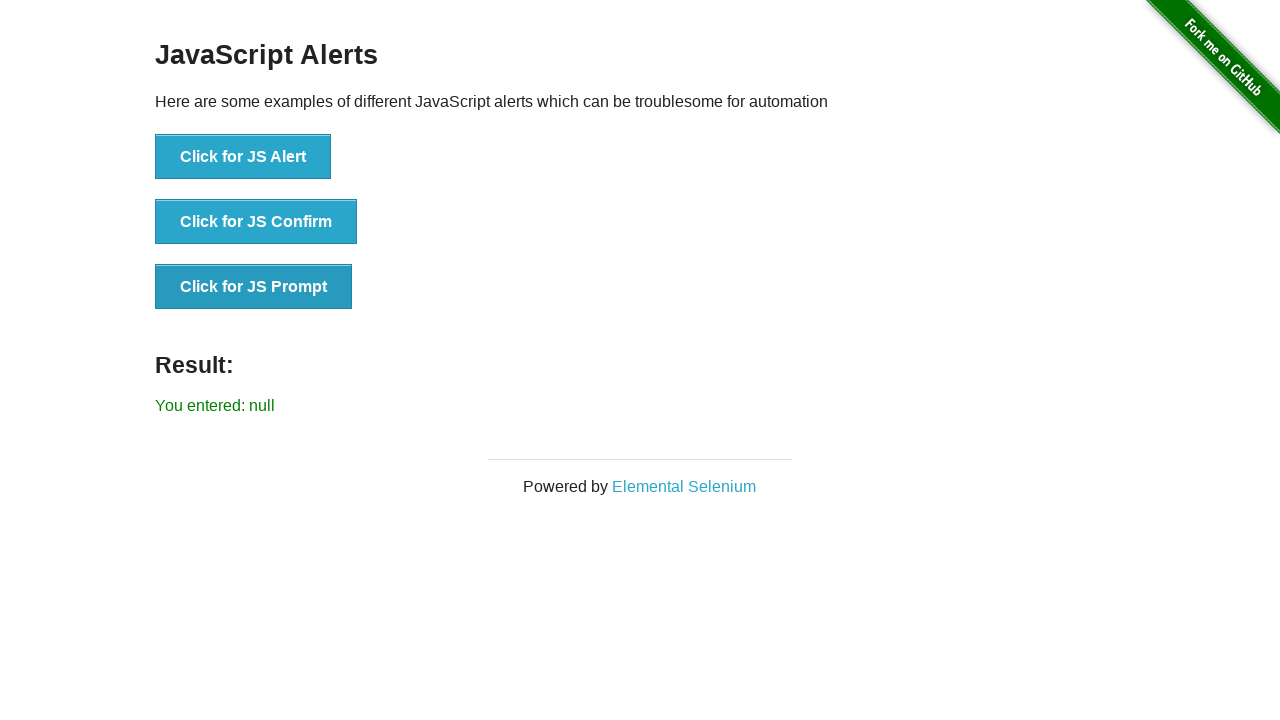

Set up dialog handler to accept alert with text 'Alert accepted.'
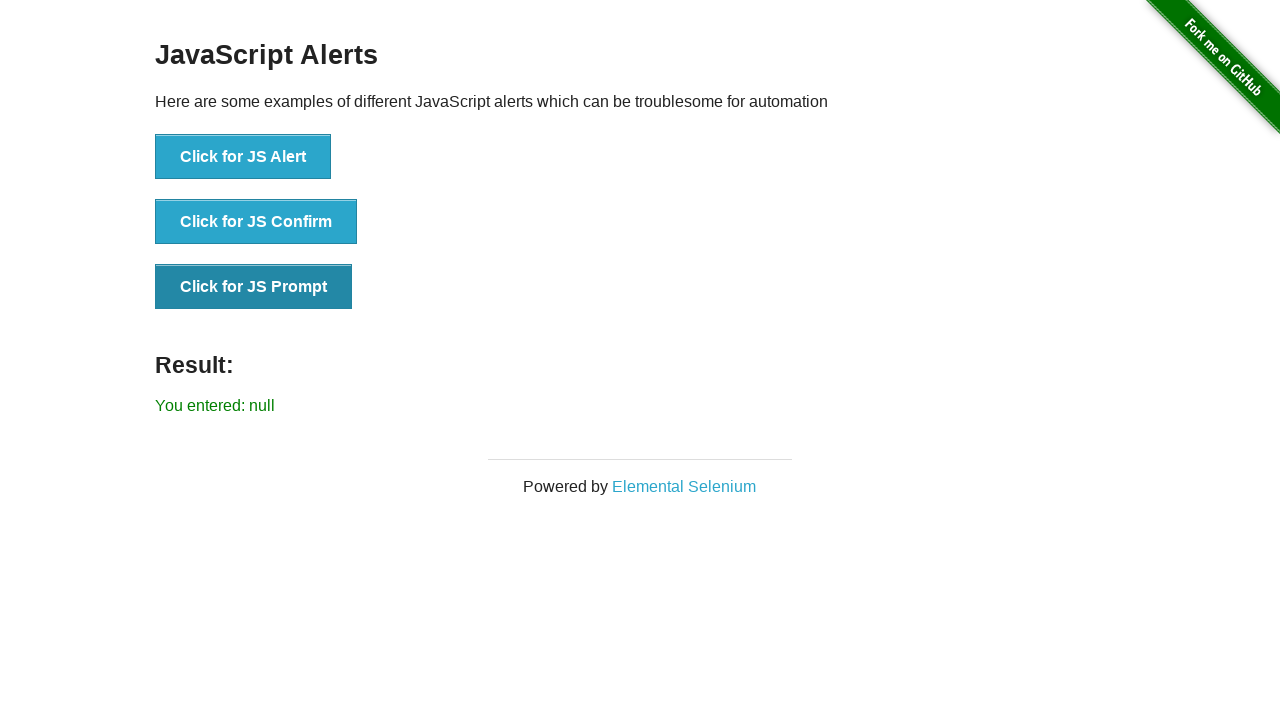

Clicked 'Click for JS Prompt' button to trigger another alert at (254, 287) on text='Click for JS Prompt'
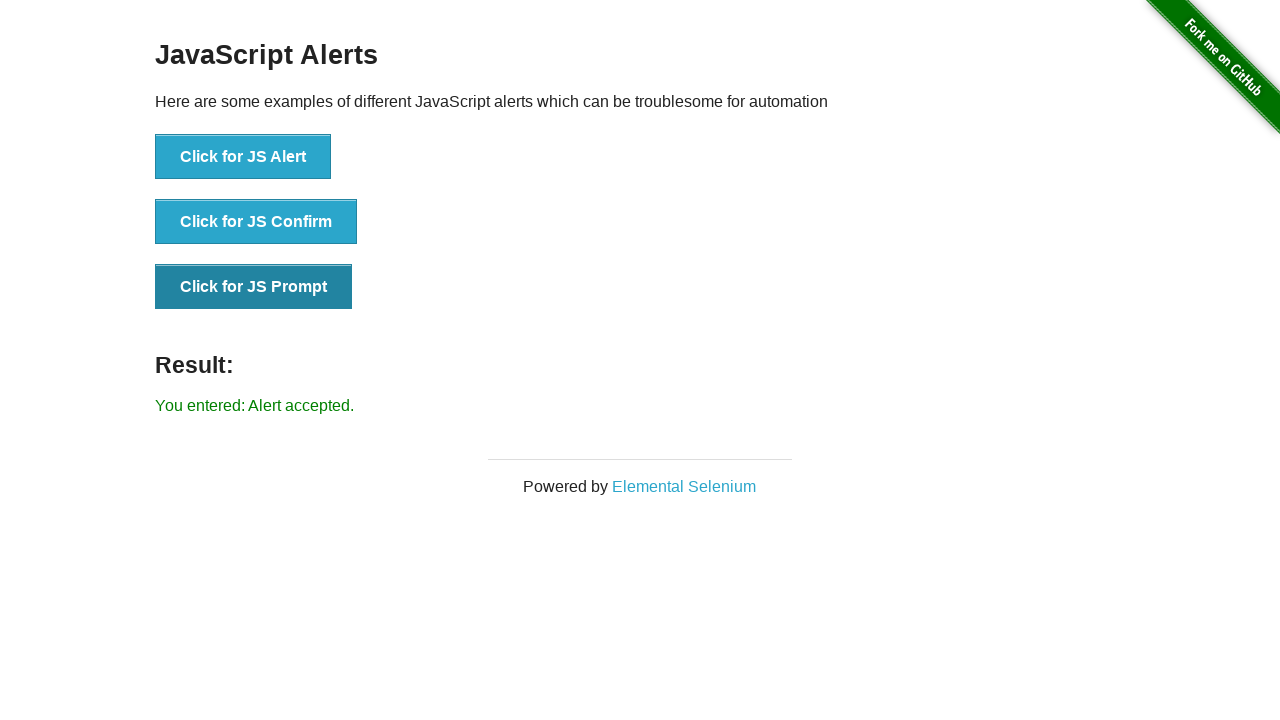

Set up dialog handler to dismiss the alert
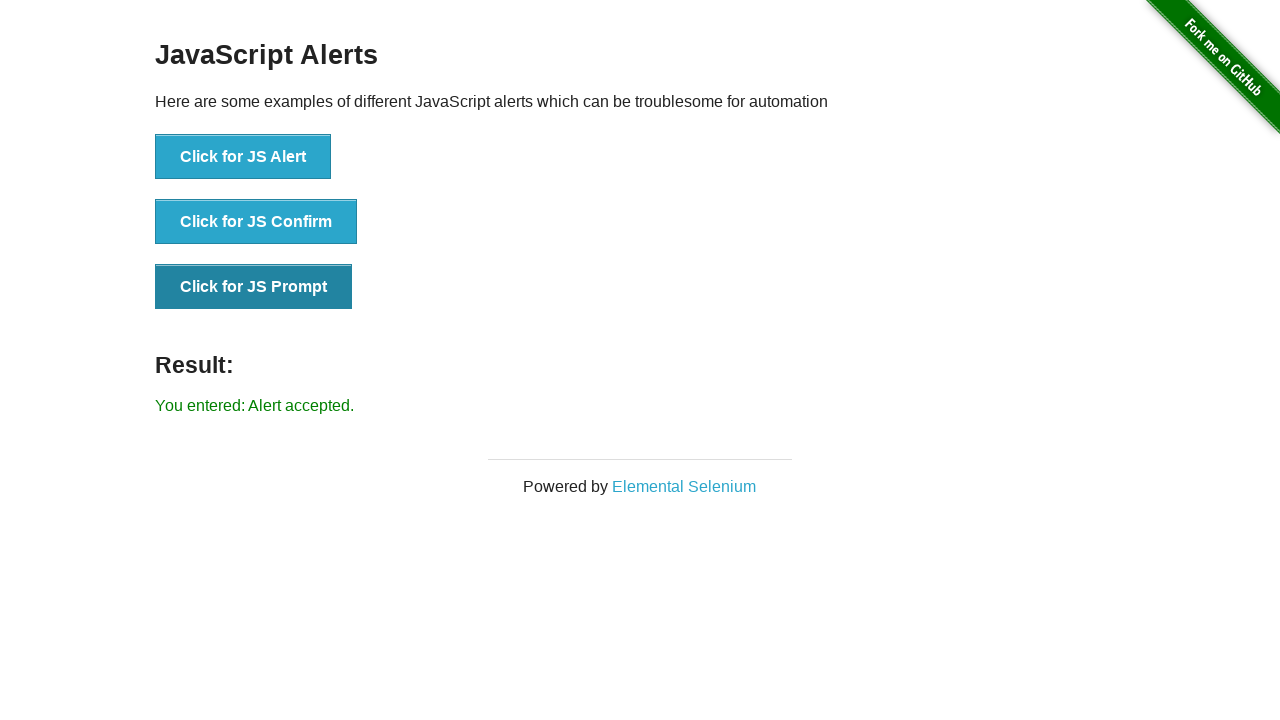

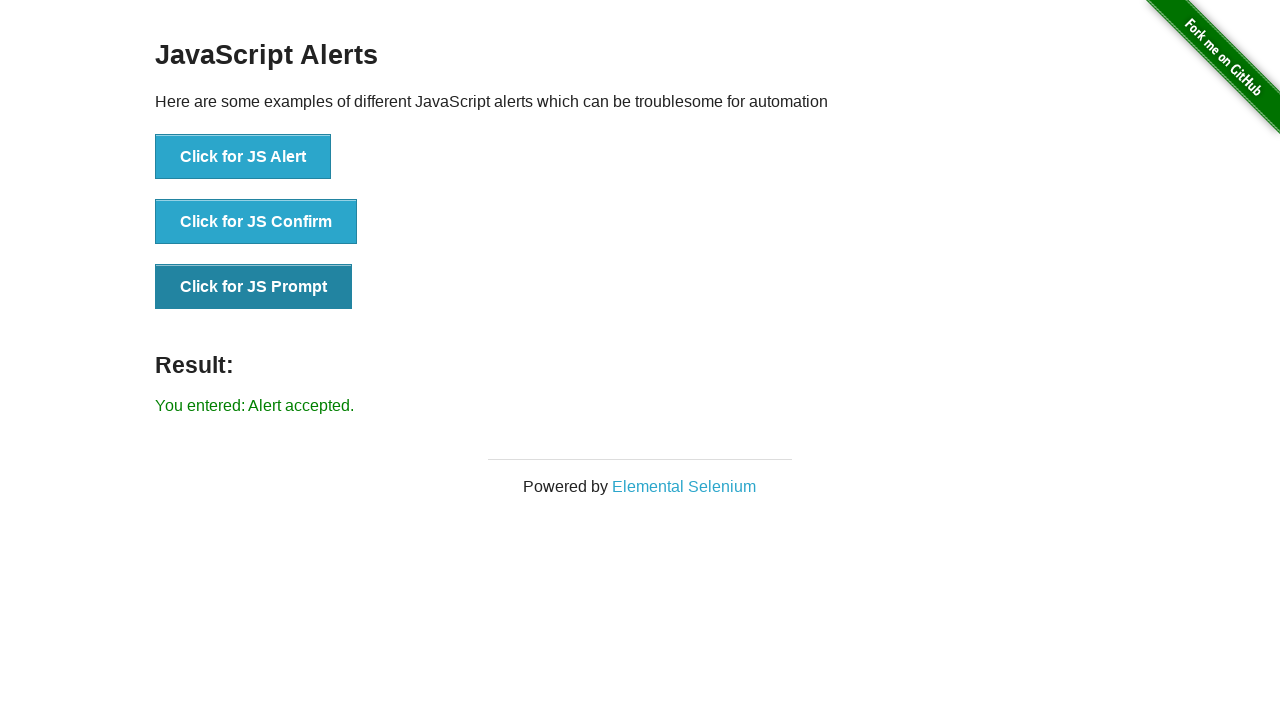